Tests clicking on the Home link using its label and reloading the page

Starting URL: https://www.w3schools.com/

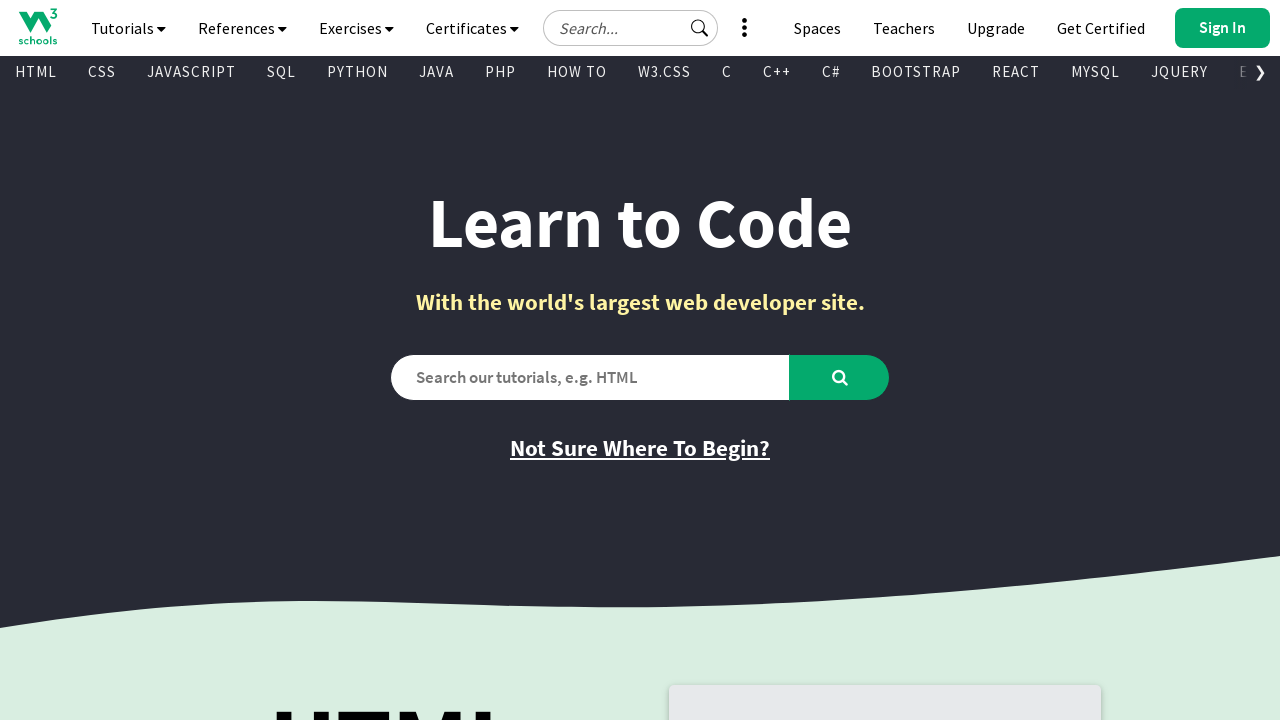

Clicked on Home link using its label at (38, 26) on internal:label="Home link"i
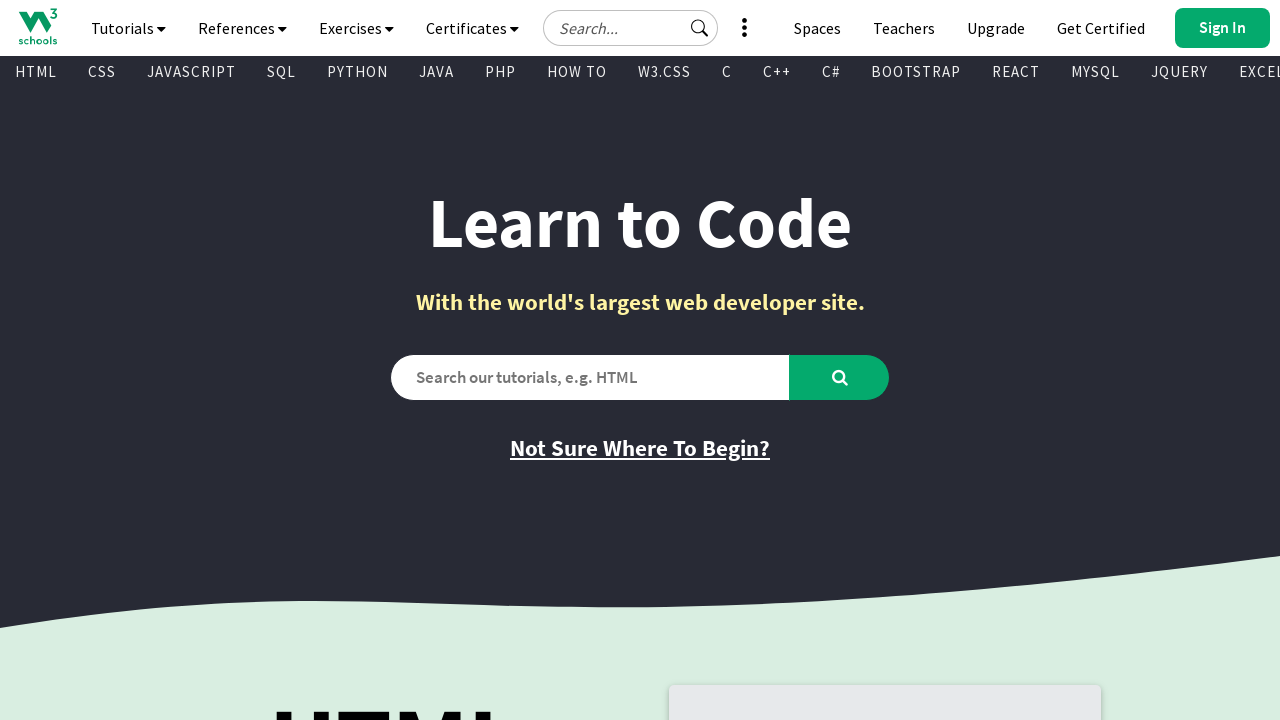

Reloaded the page
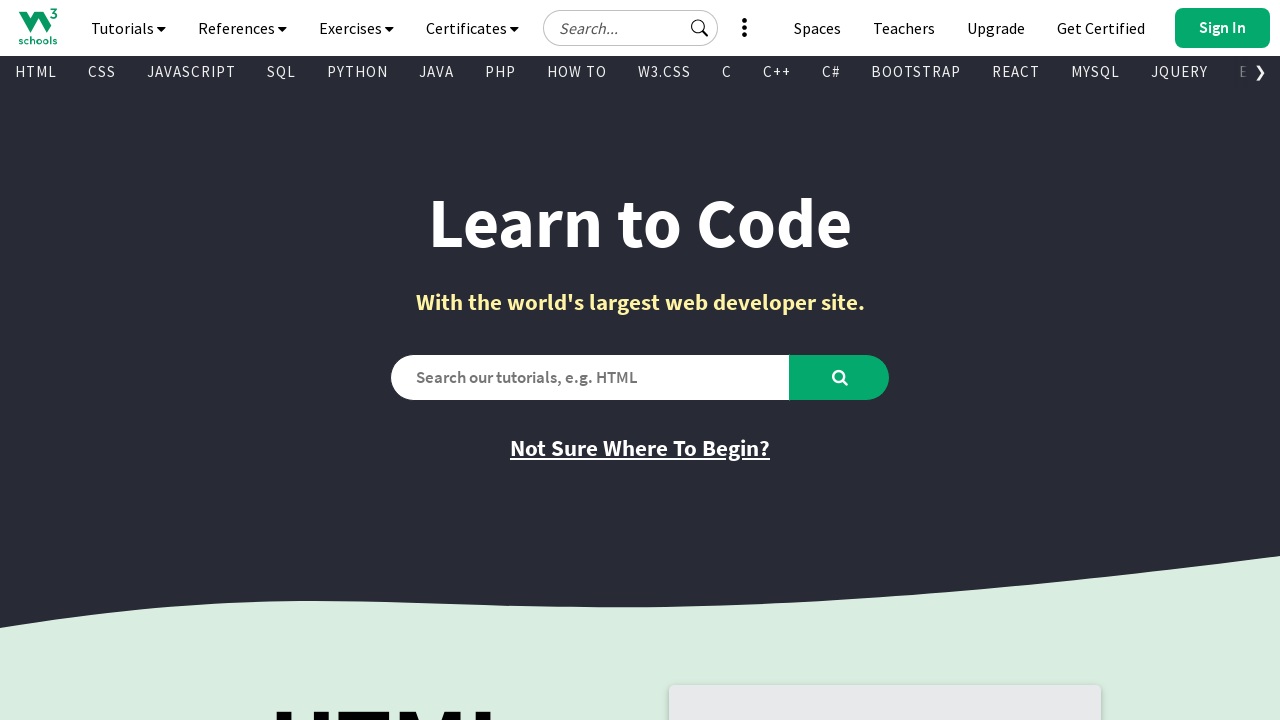

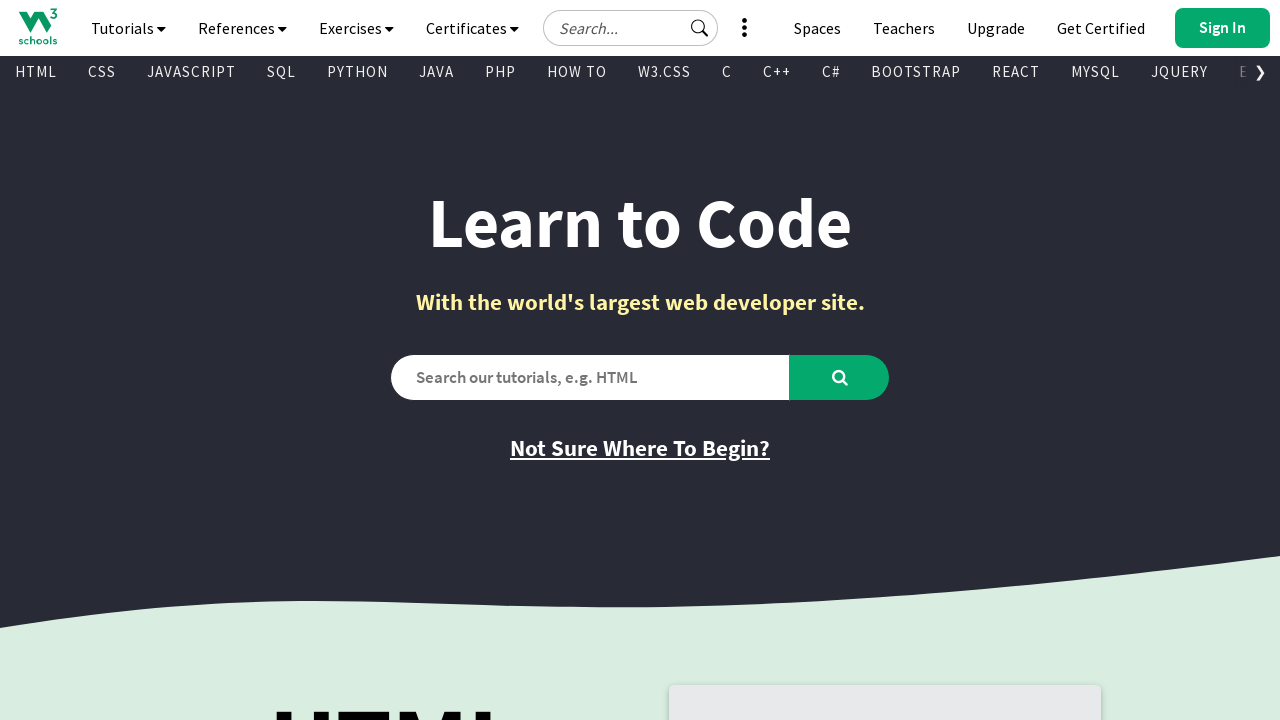